Tests that the contact button in the desktop header is displayed on the homepage of wewill.tech

Starting URL: https://wewill.tech

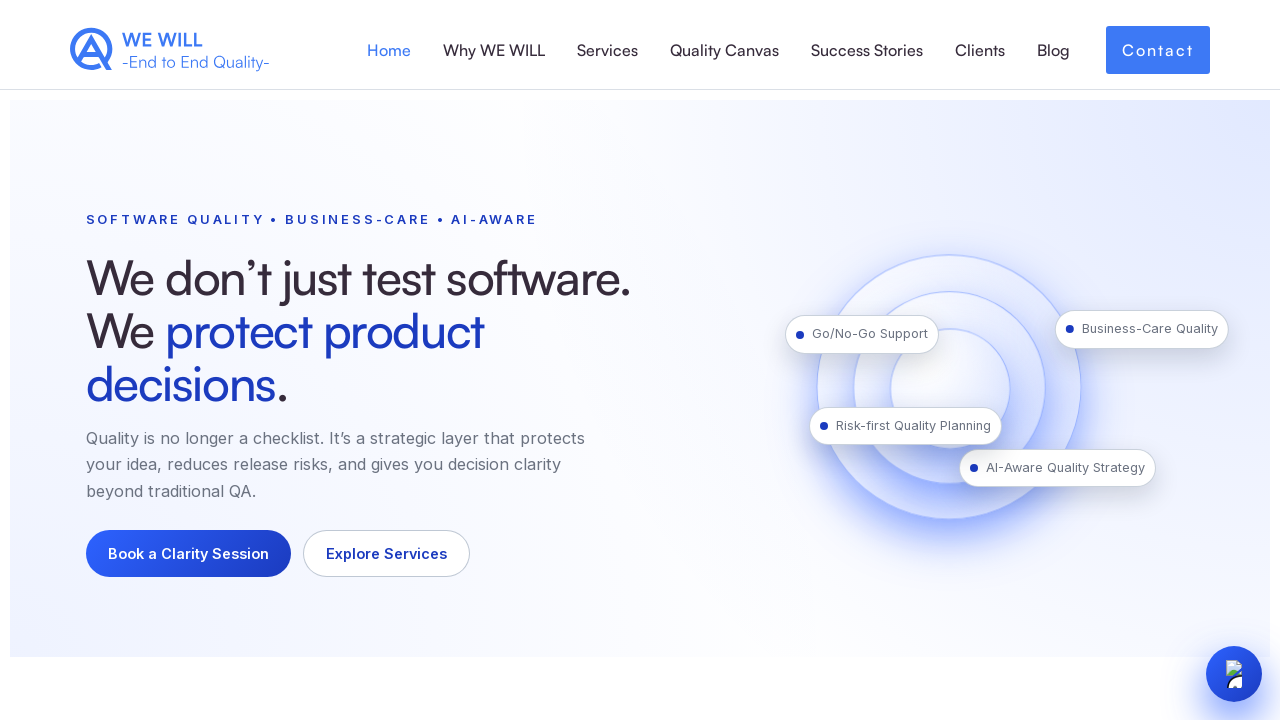

Located the contact button in the desktop header
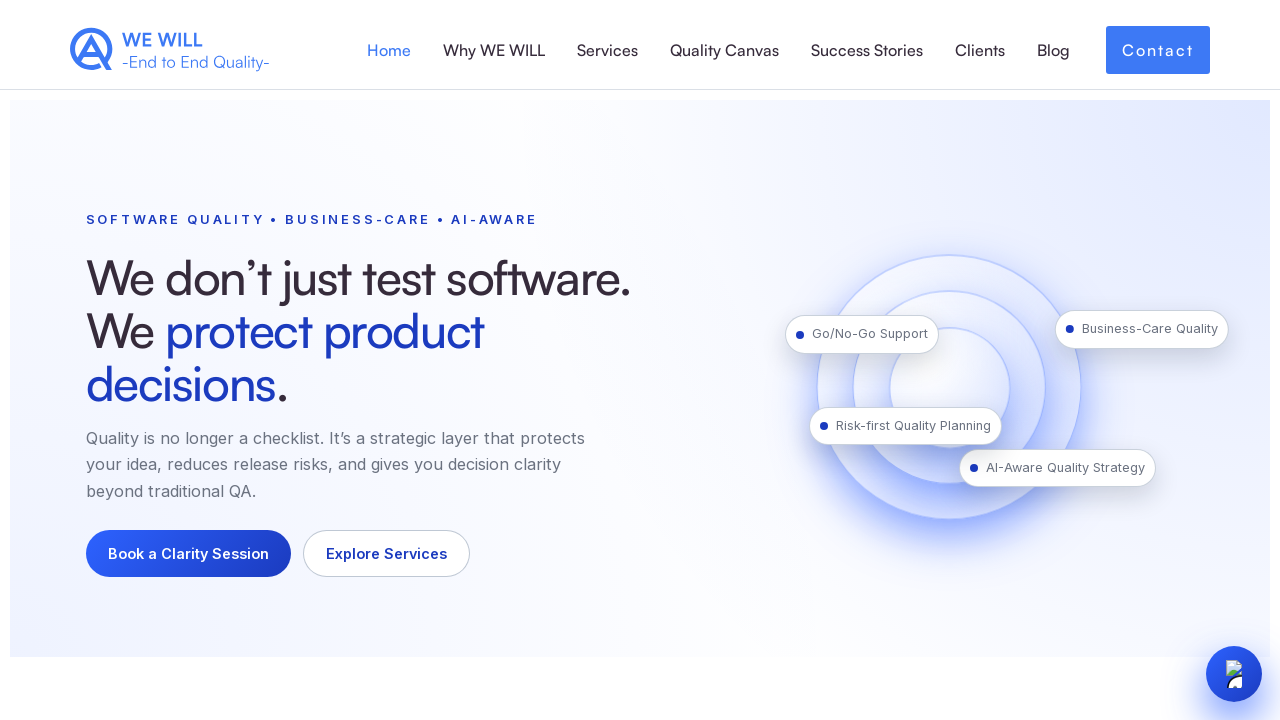

Waited for contact button to become visible
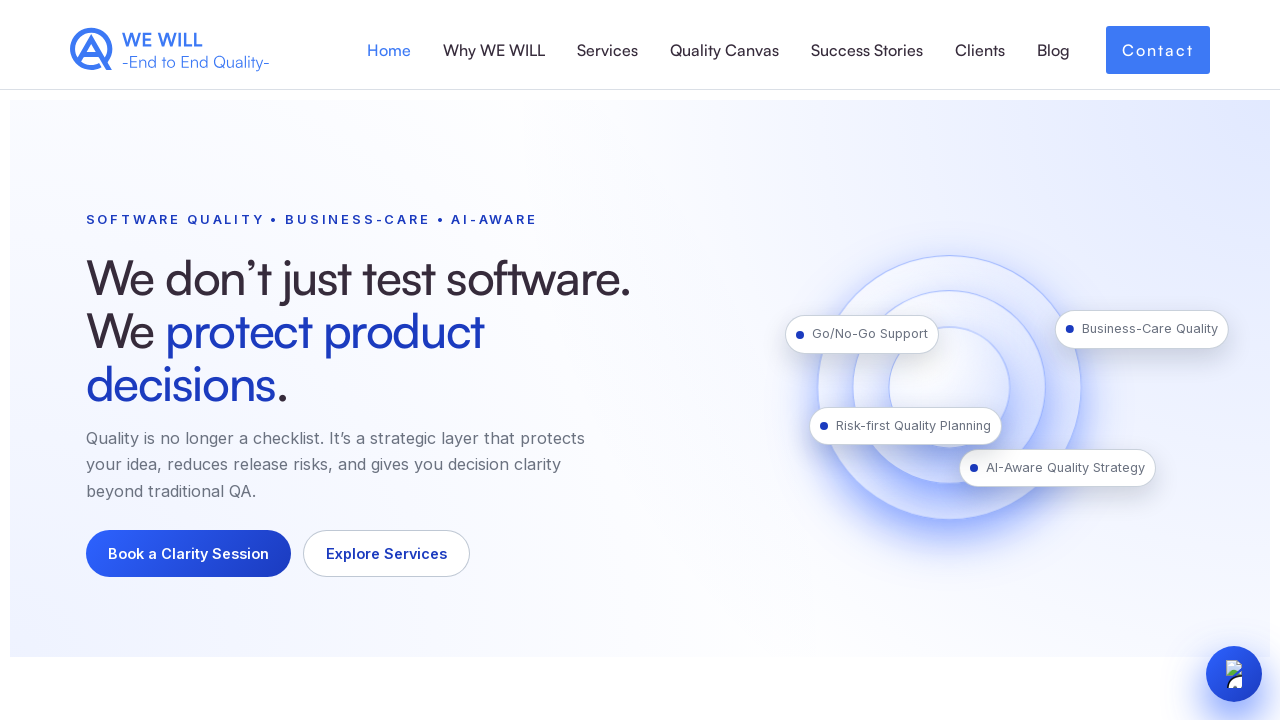

Verified contact button is displayed on the homepage
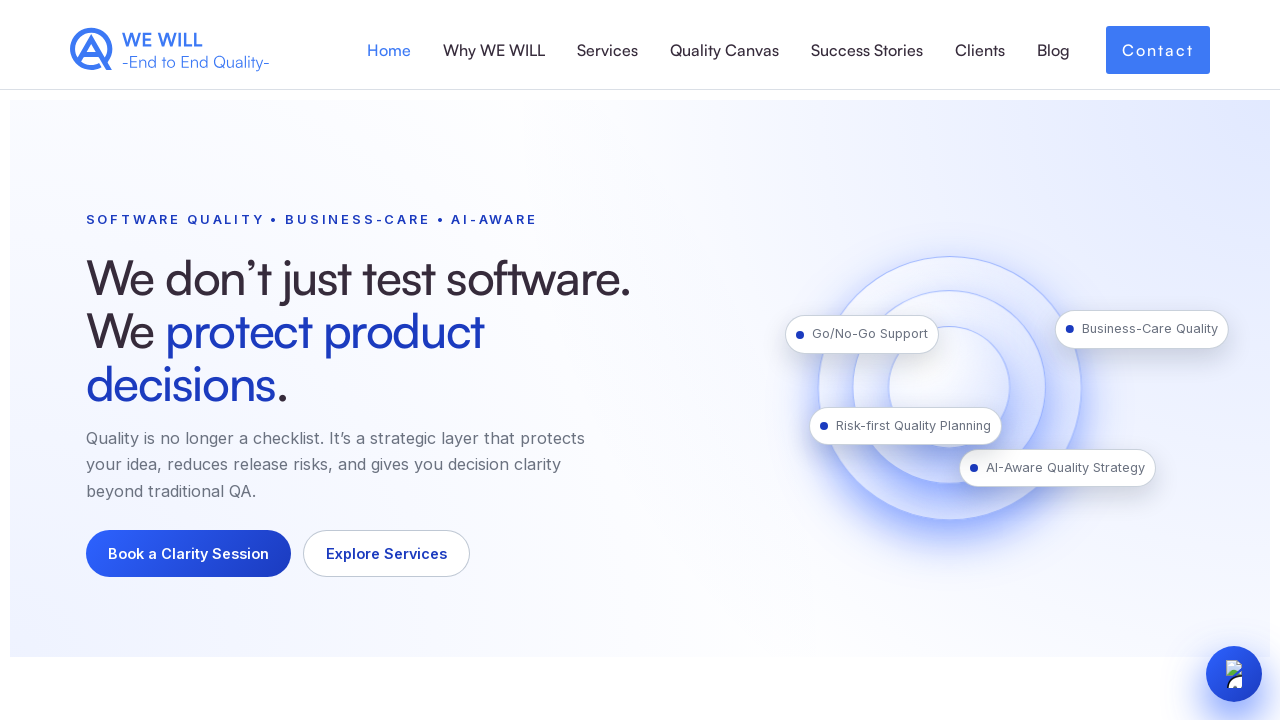

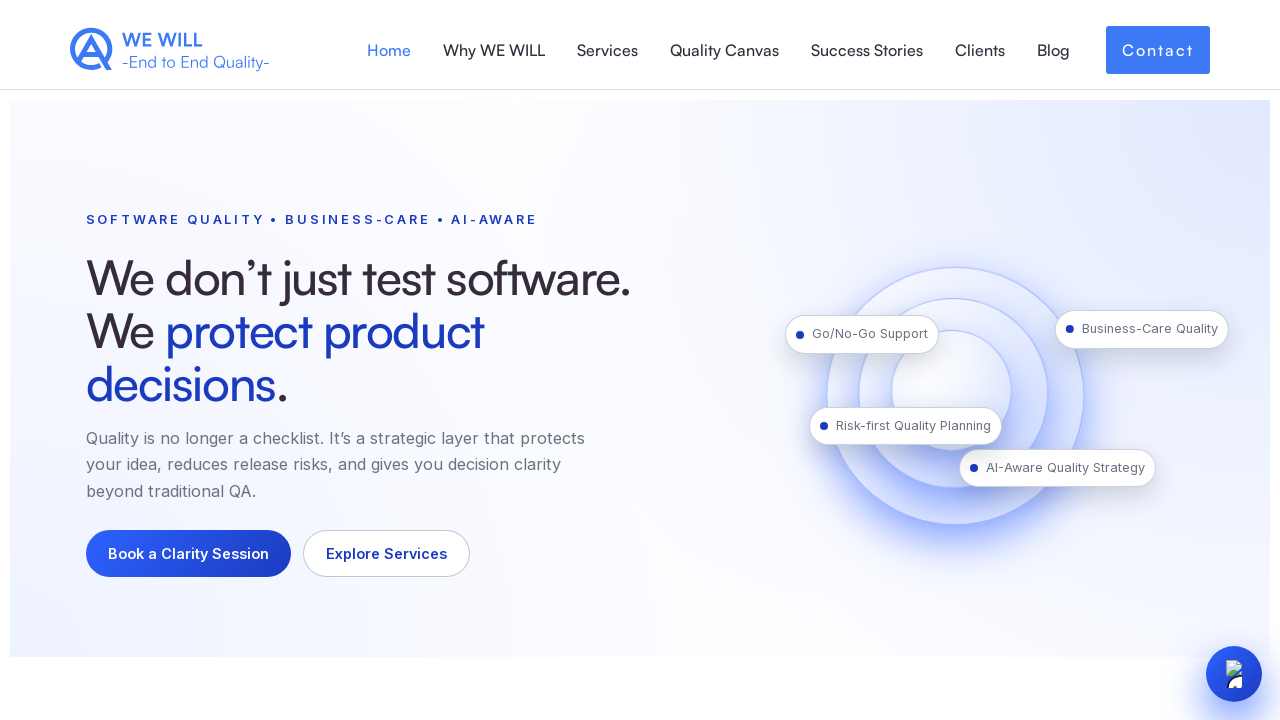